Tests navigation to the Tracker section by clicking the "Трекер" link and verifying the page header

Starting URL: https://www.linux.org.ru

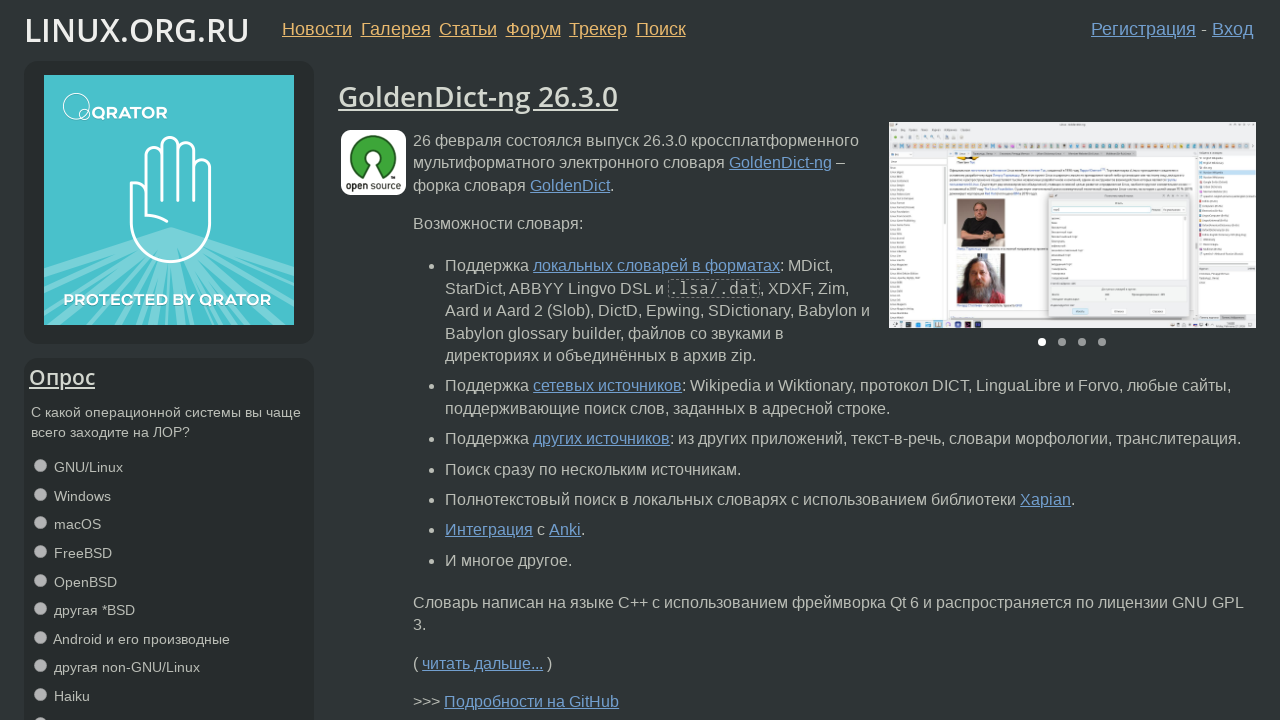

Clicked on 'Трекер' (Tracker) link at (598, 29) on xpath=//a[contains(text(), 'Трекер')]
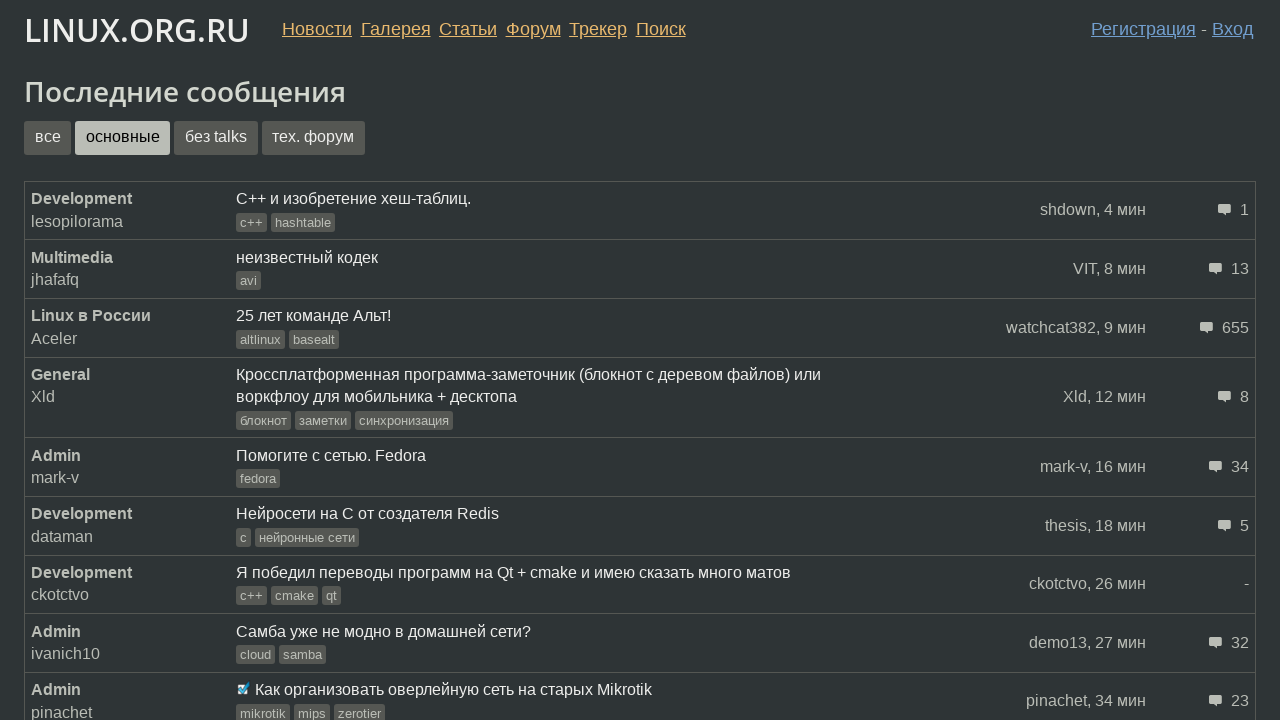

Tracker page loaded - 'Последние сообщения' header is visible
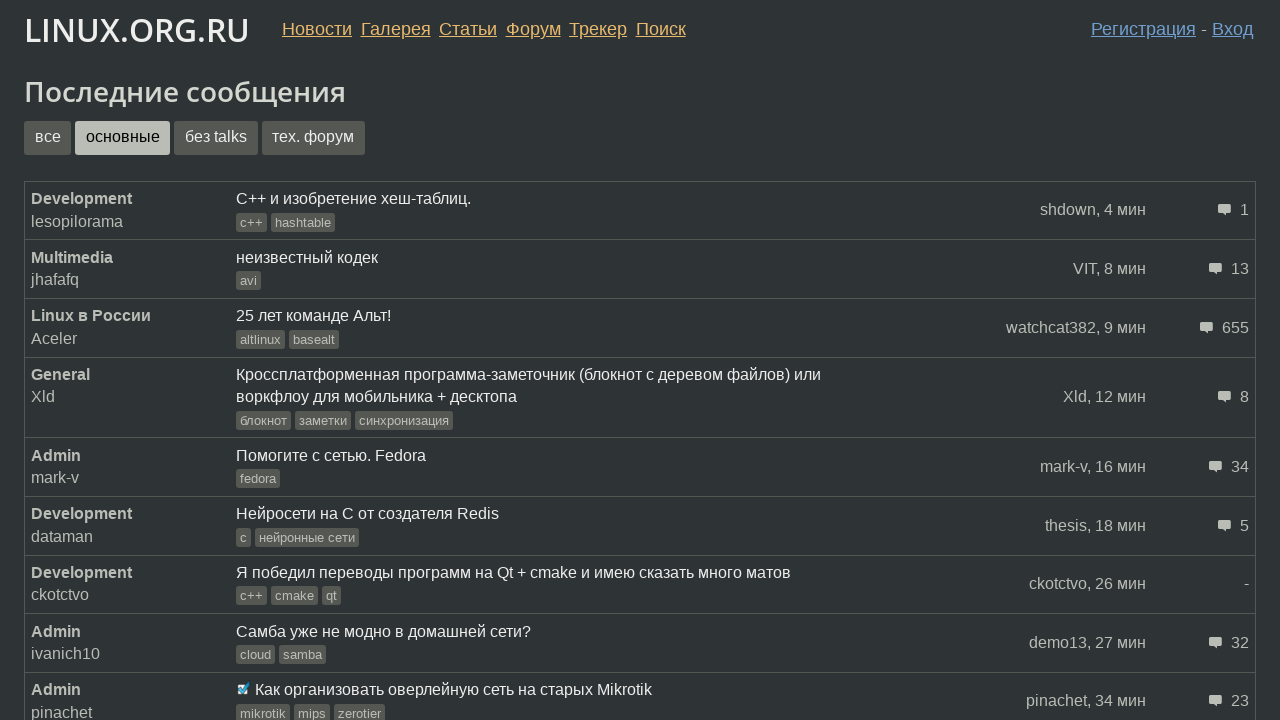

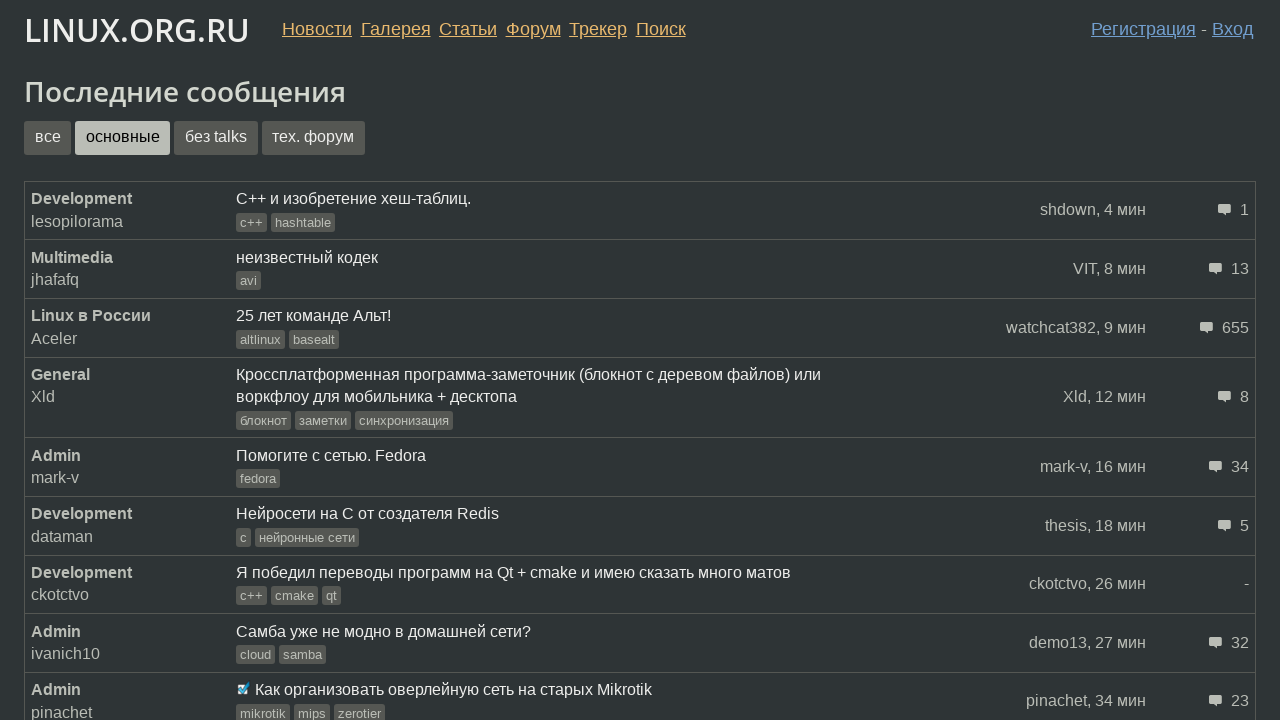